Tests date picker functionality by clicking to open the calendar and selecting a date

Starting URL: https://jqueryui.com/datepicker/

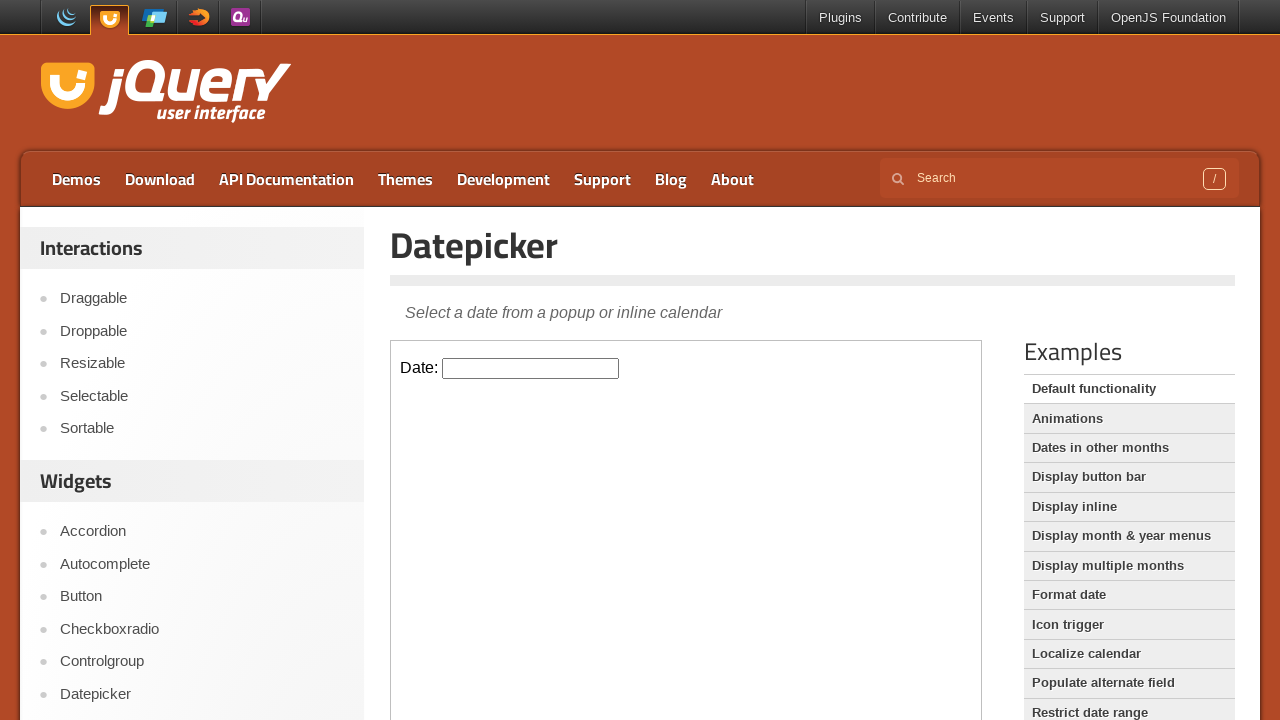

Located iframe containing the datepicker
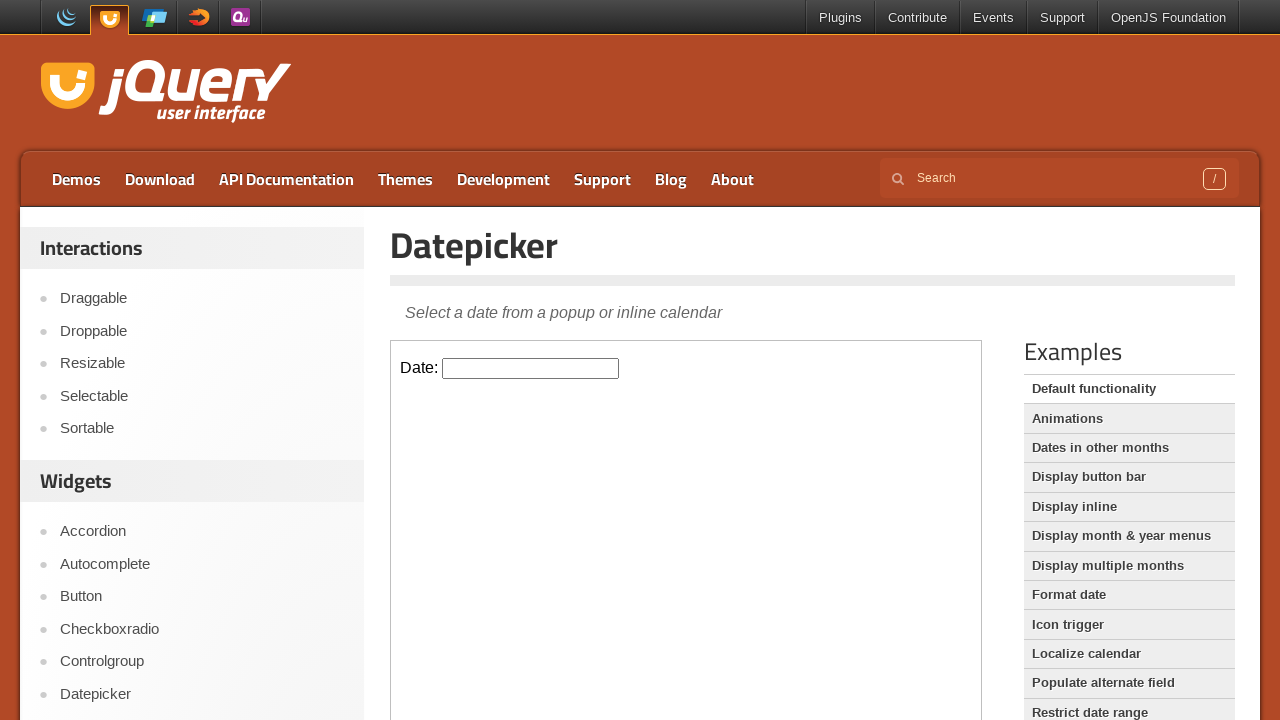

Clicked datepicker input to open calendar at (531, 368) on iframe >> nth=0 >> internal:control=enter-frame >> #datepicker
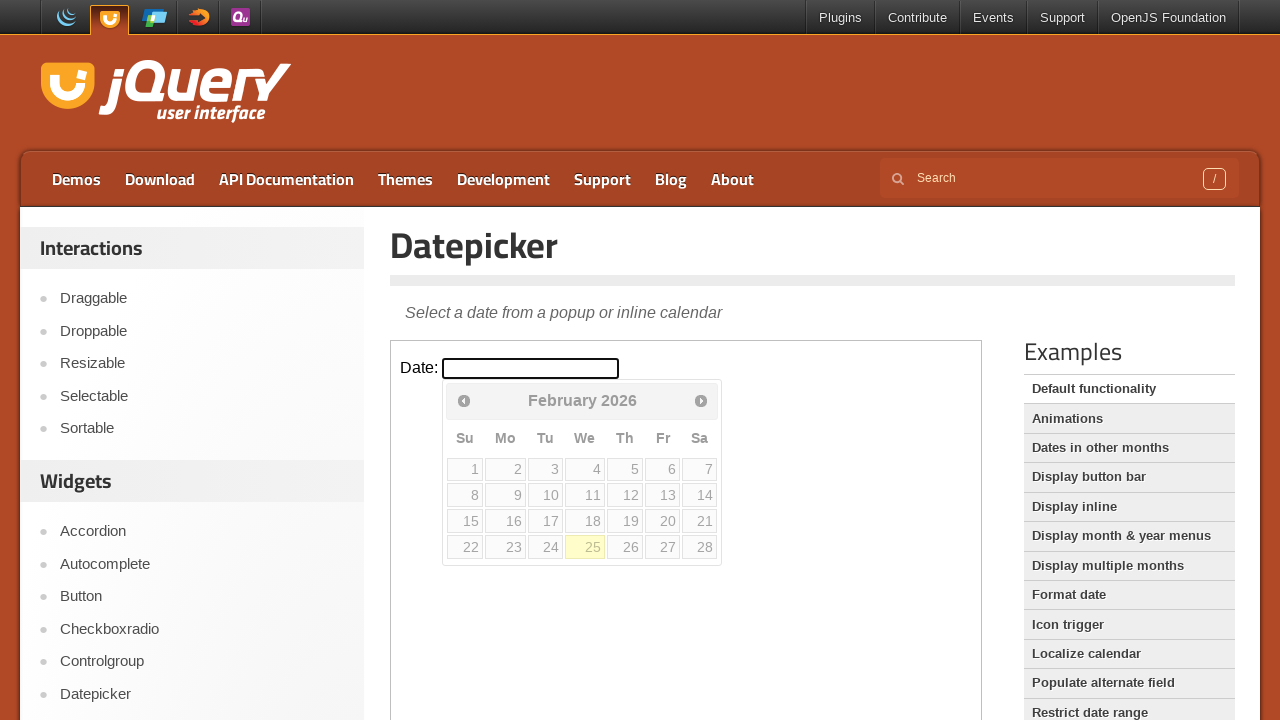

Selected day 10 from the calendar at (545, 495) on iframe >> nth=0 >> internal:control=enter-frame >> a[data-date='10']
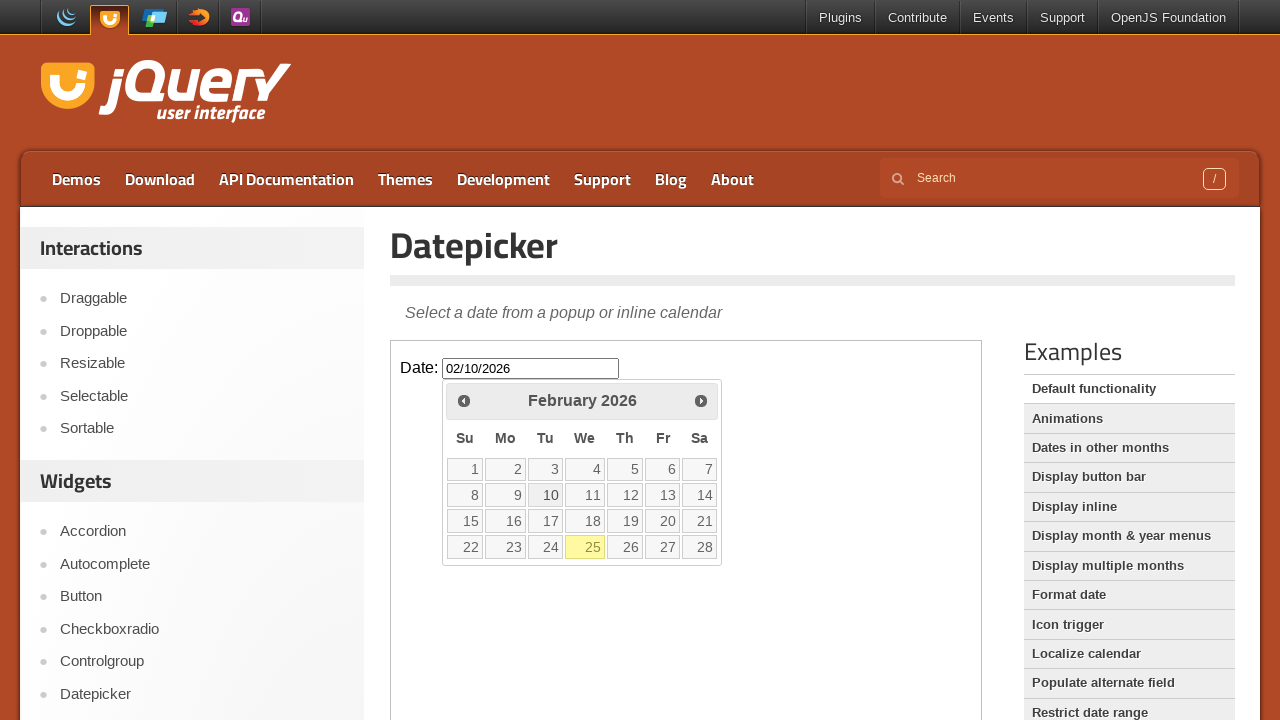

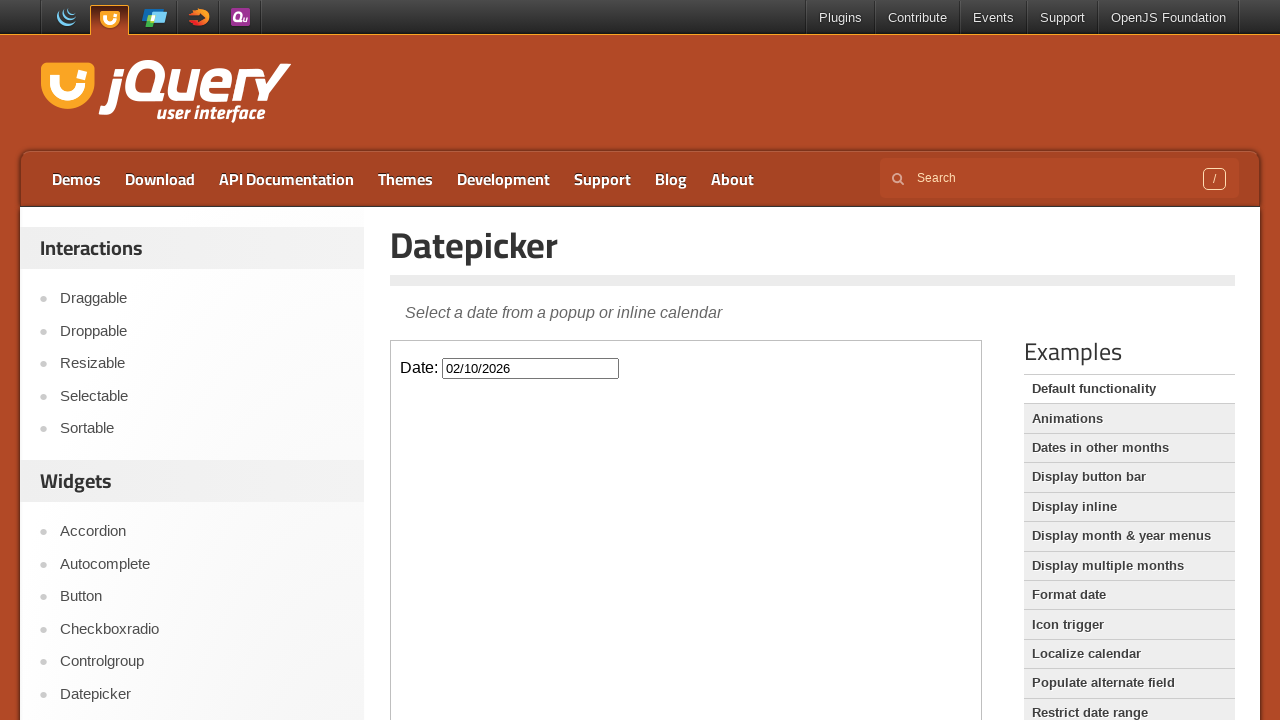